Tests timeout scenario by logging in, adding item to cart, and navigating through checkout flow

Starting URL: https://www.saucedemo.com/

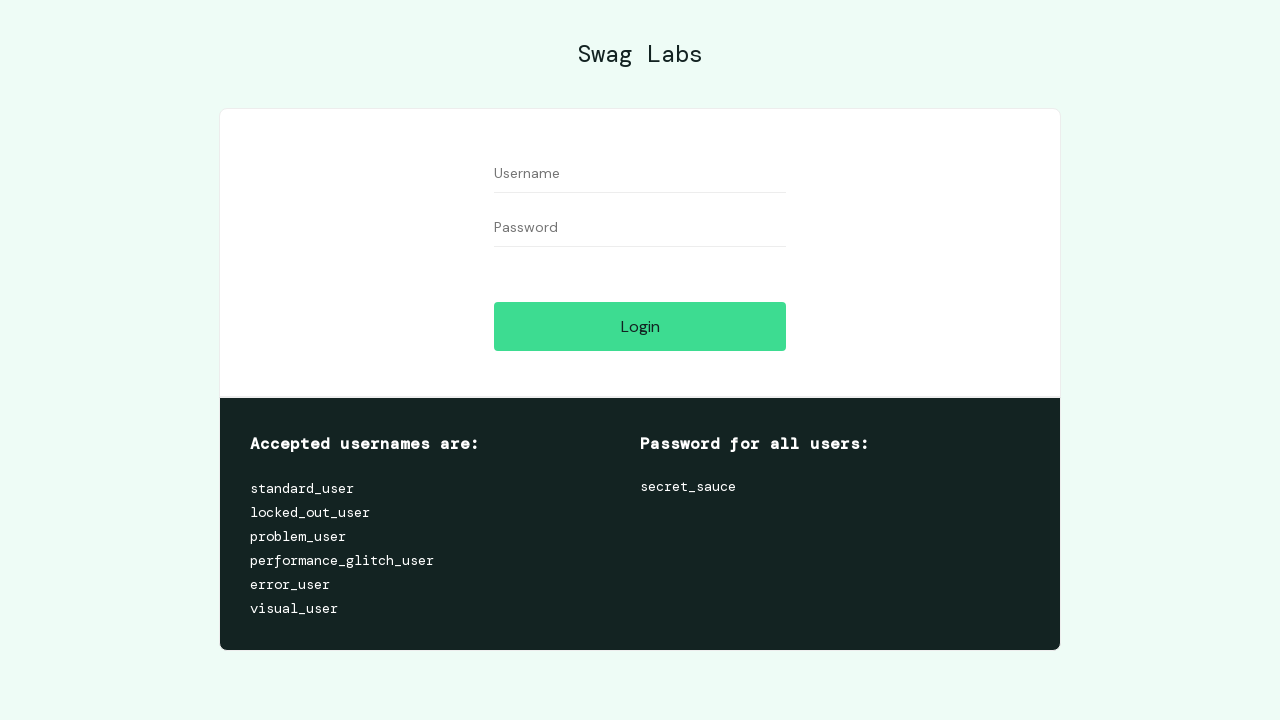

Filled username field with 'standard_user' on #user-name
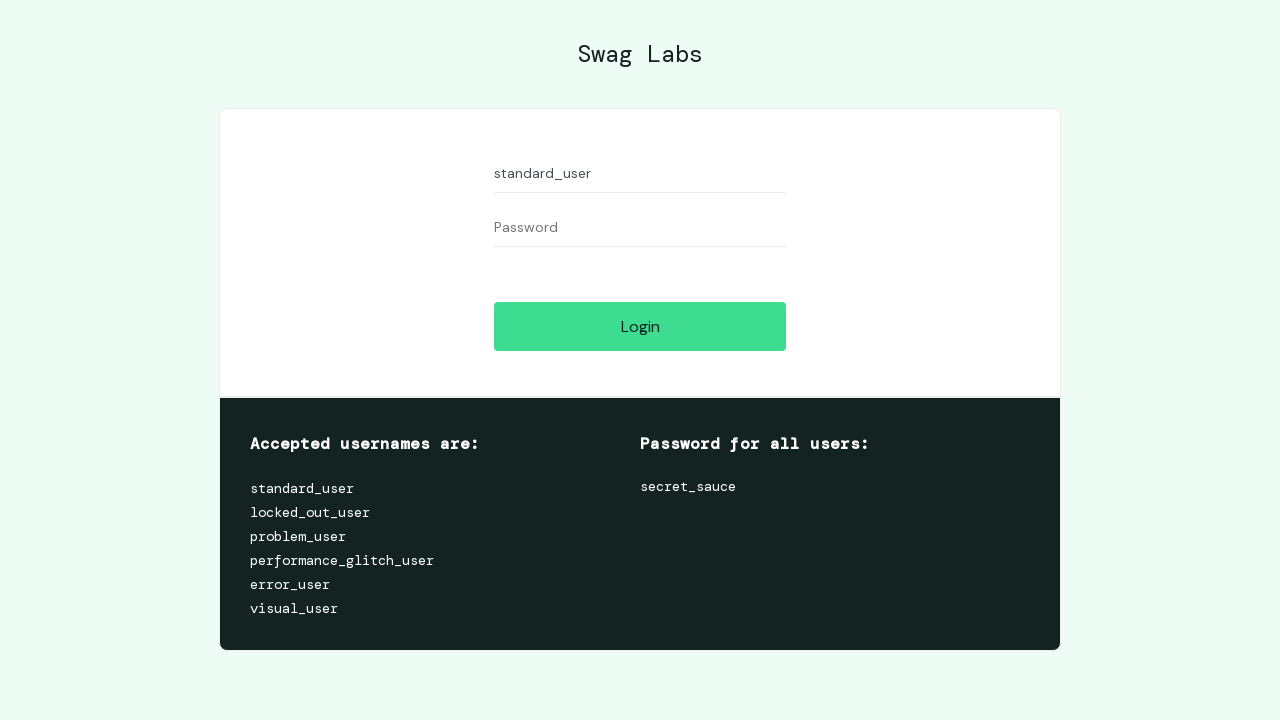

Filled password field with 'secret_sauce' on #password
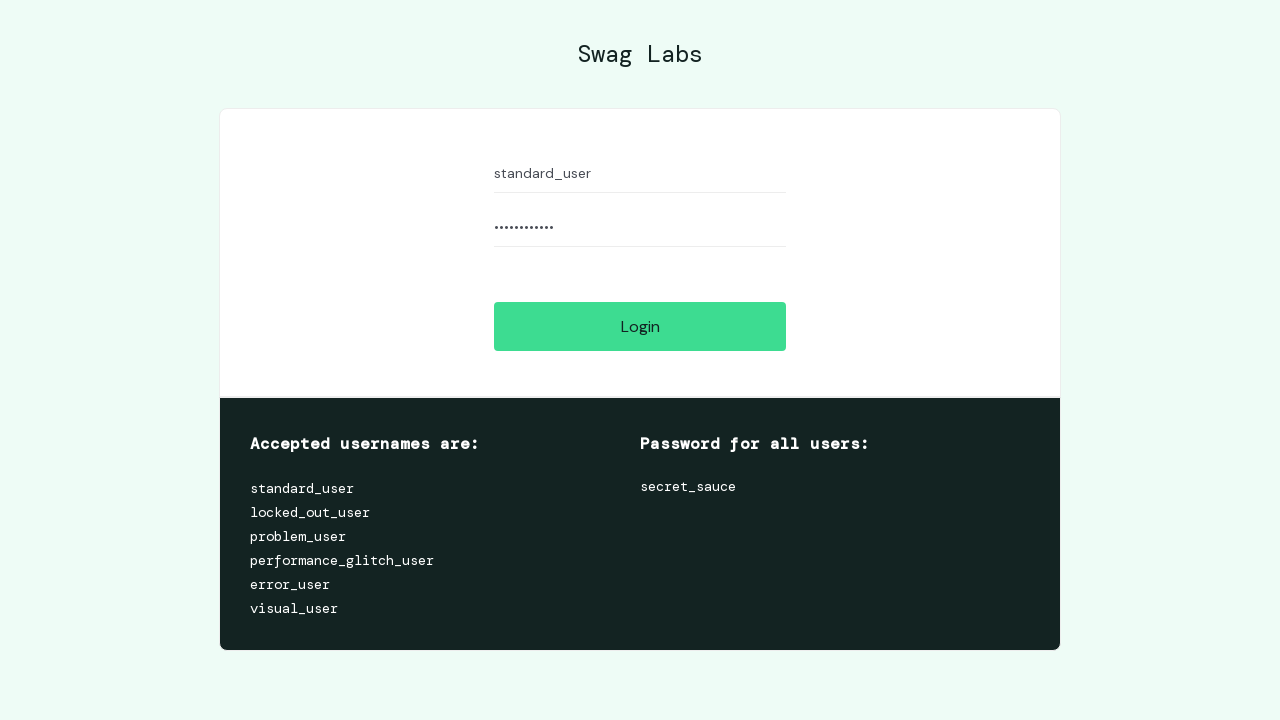

Clicked login button at (640, 326) on #login-button
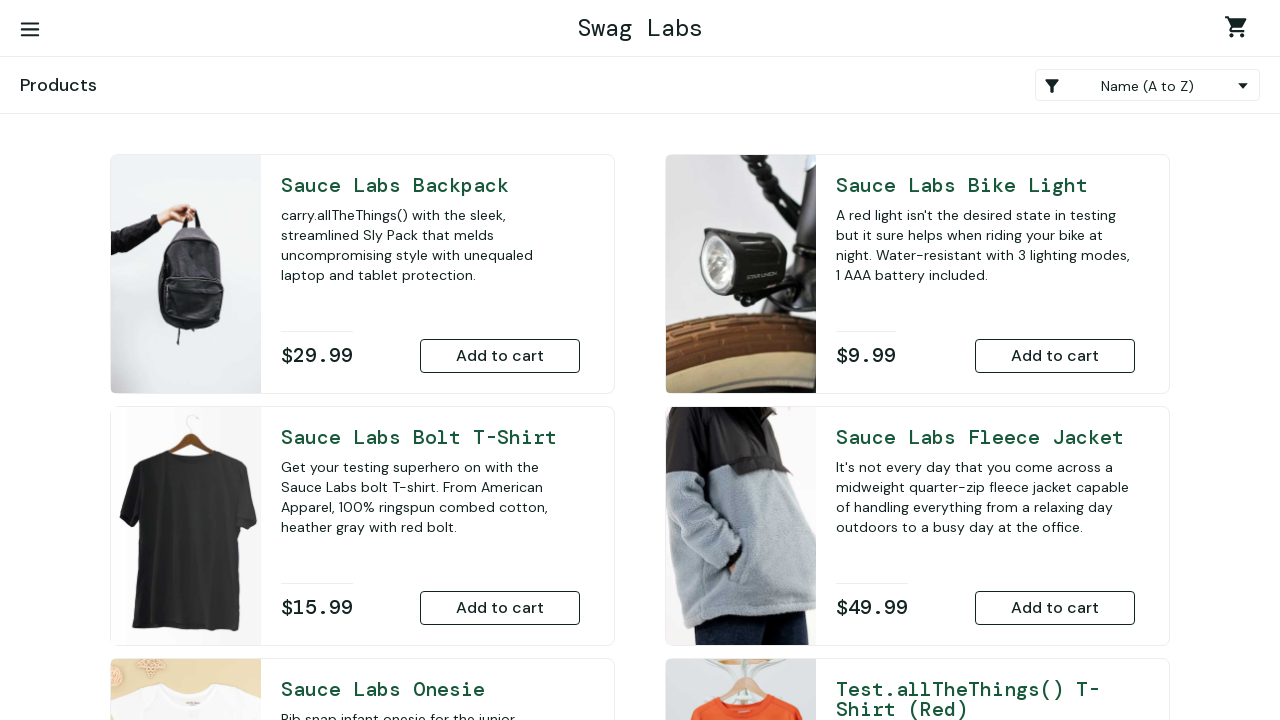

Navigated to inventory page
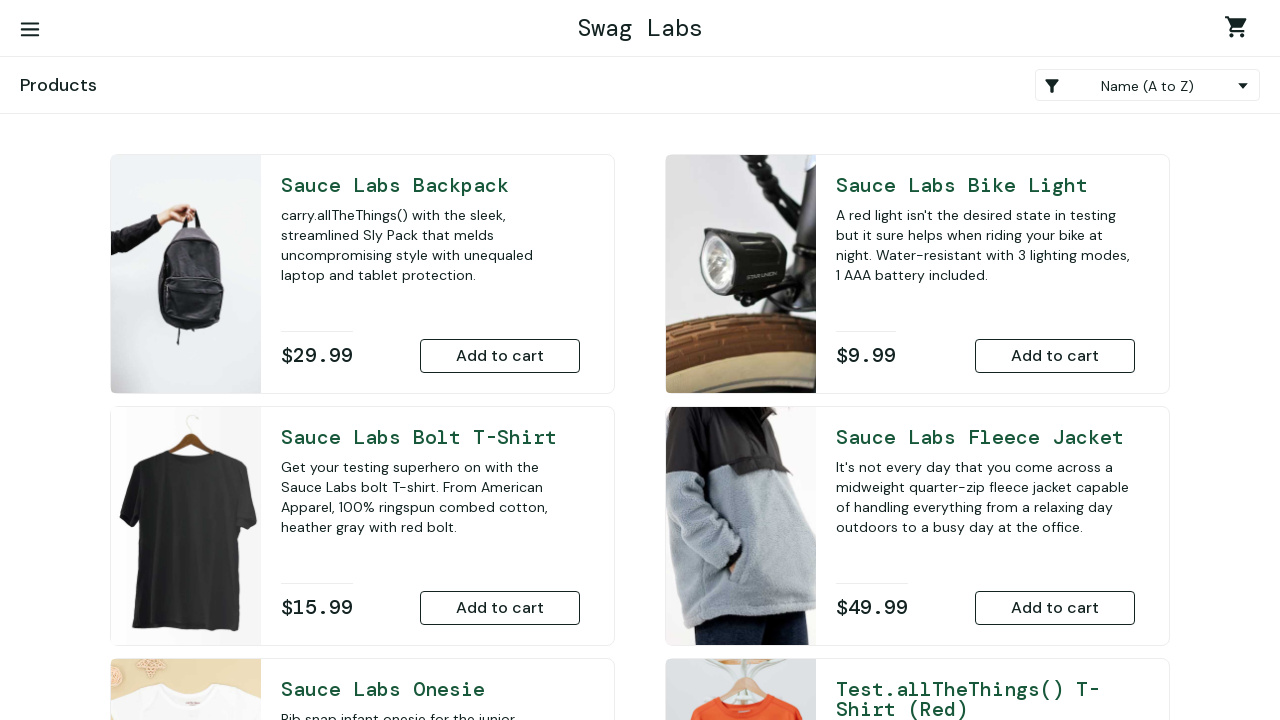

Added Sauce Labs Backpack to cart at (500, 356) on #add-to-cart-sauce-labs-backpack
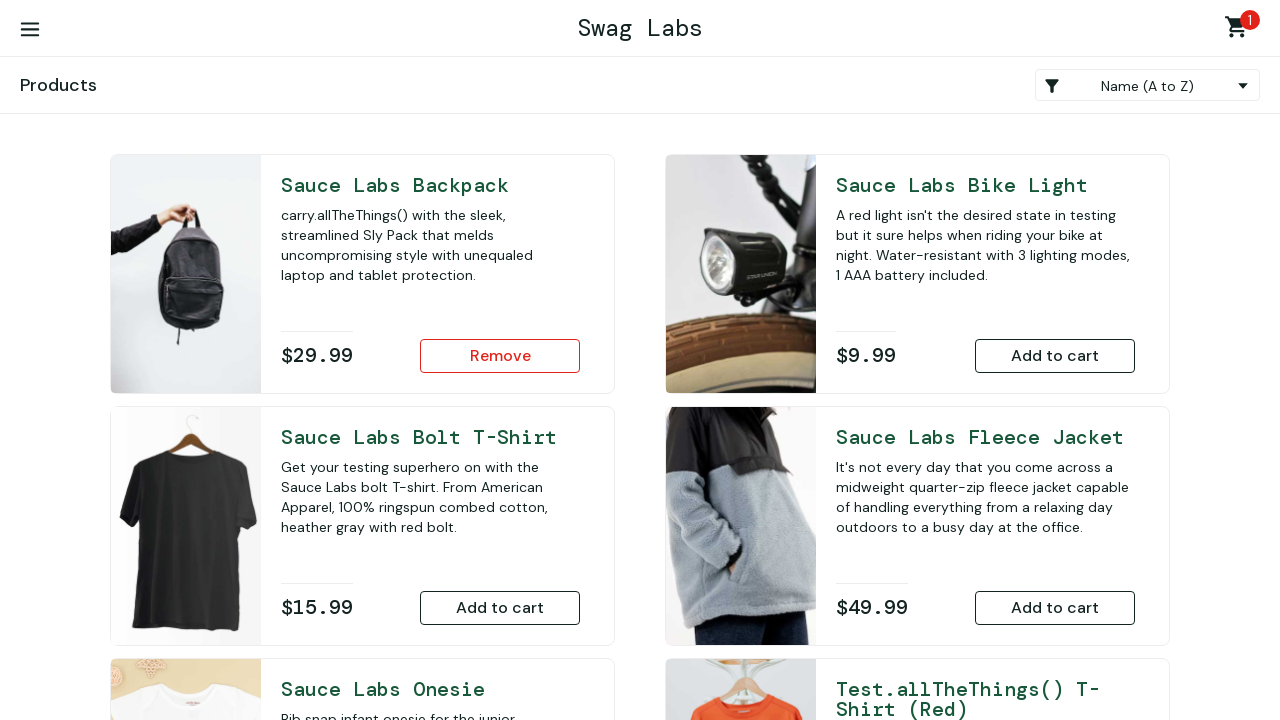

Clicked shopping cart link at (1240, 30) on xpath=//a[@class='shopping_cart_link']
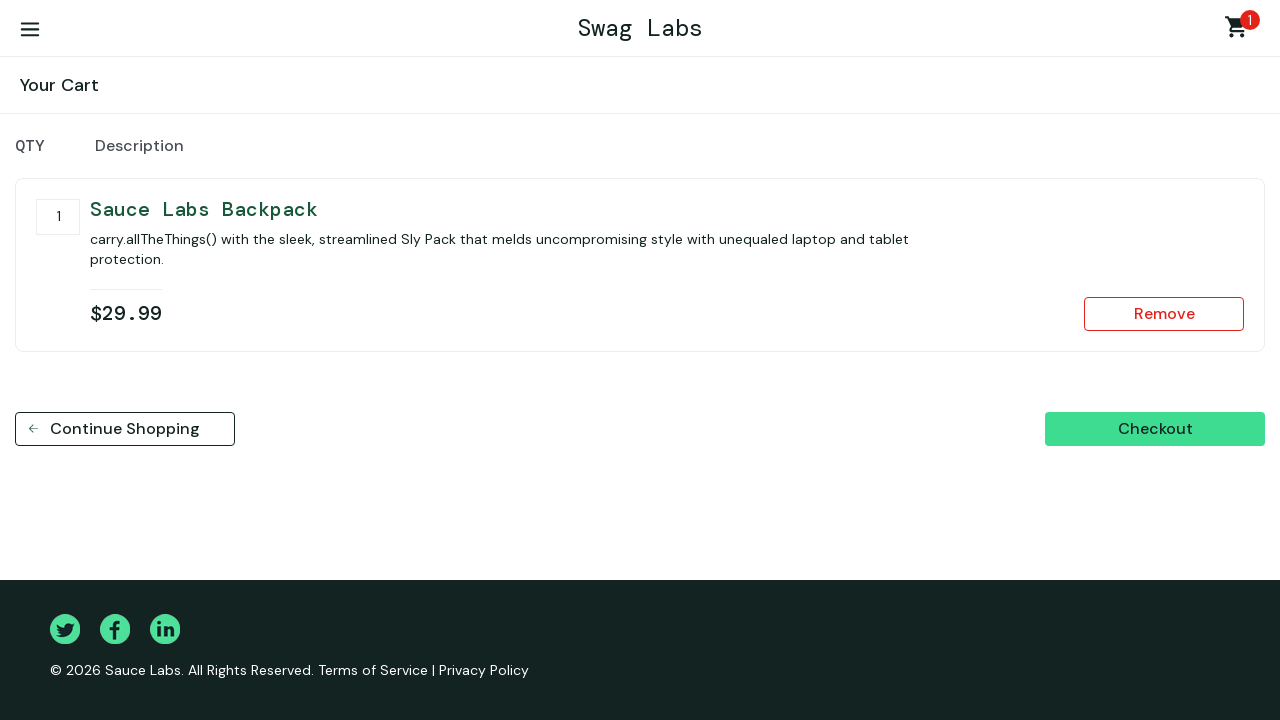

Cart items loaded and visible
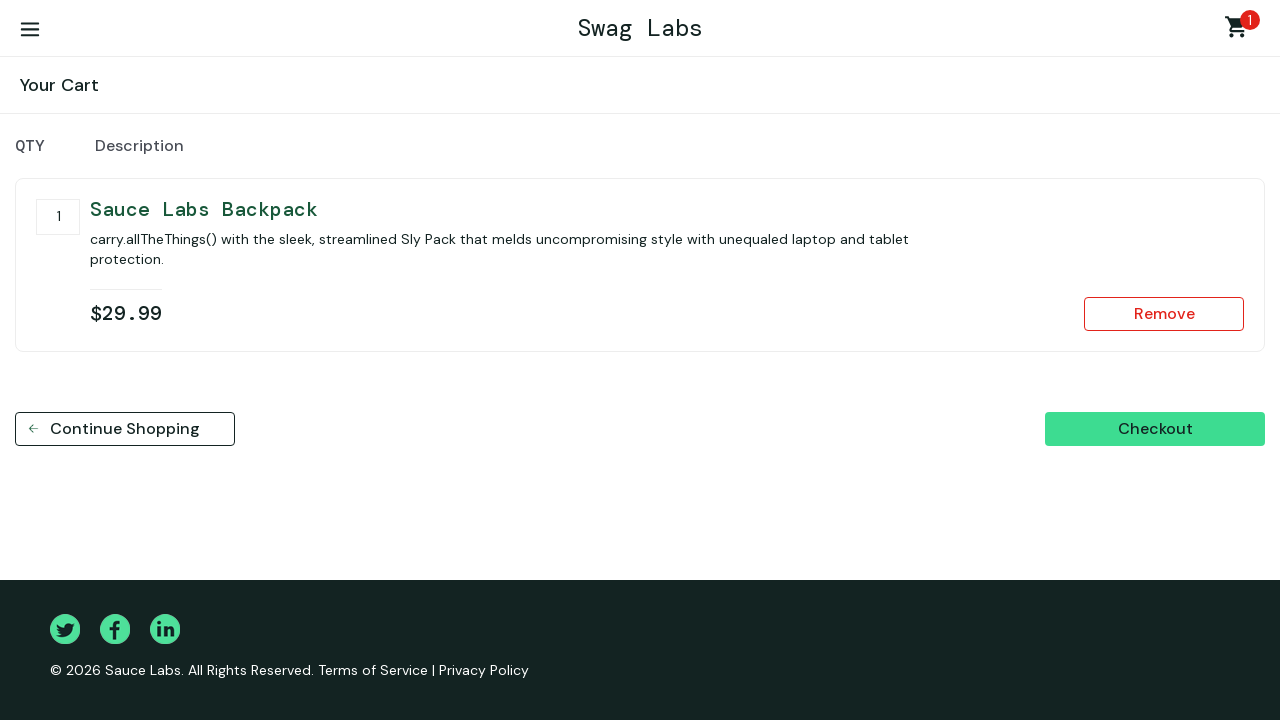

Navigated back to inventory page
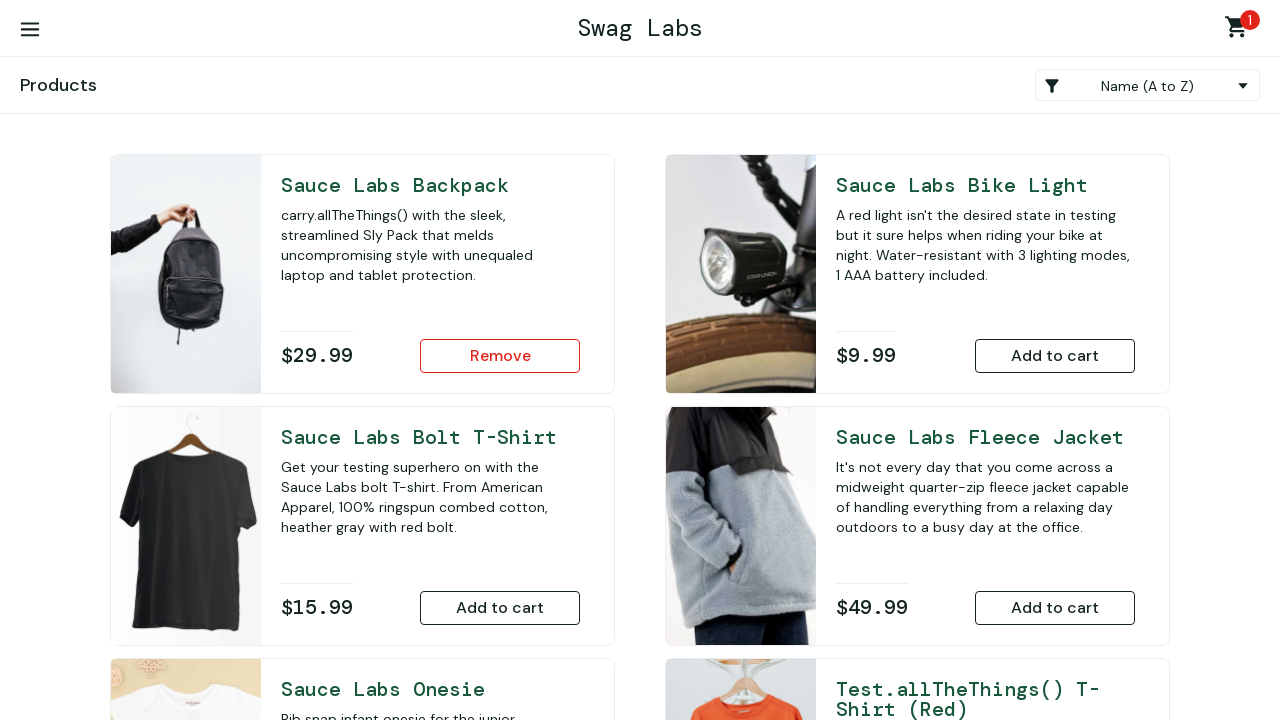

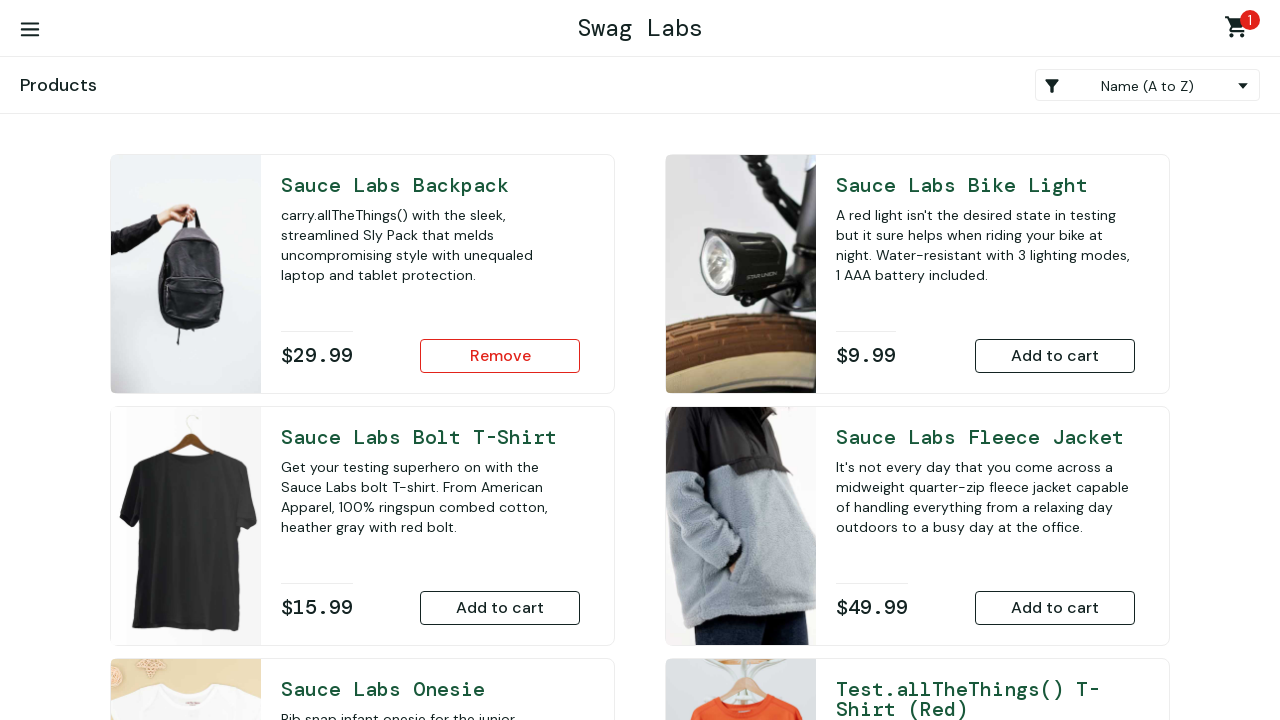